Tests renting a cat by entering ID 1 and clicking Rent button, then verifies the cat is shown as rented.

Starting URL: https://cs1632.appspot.com/greet-a-cat

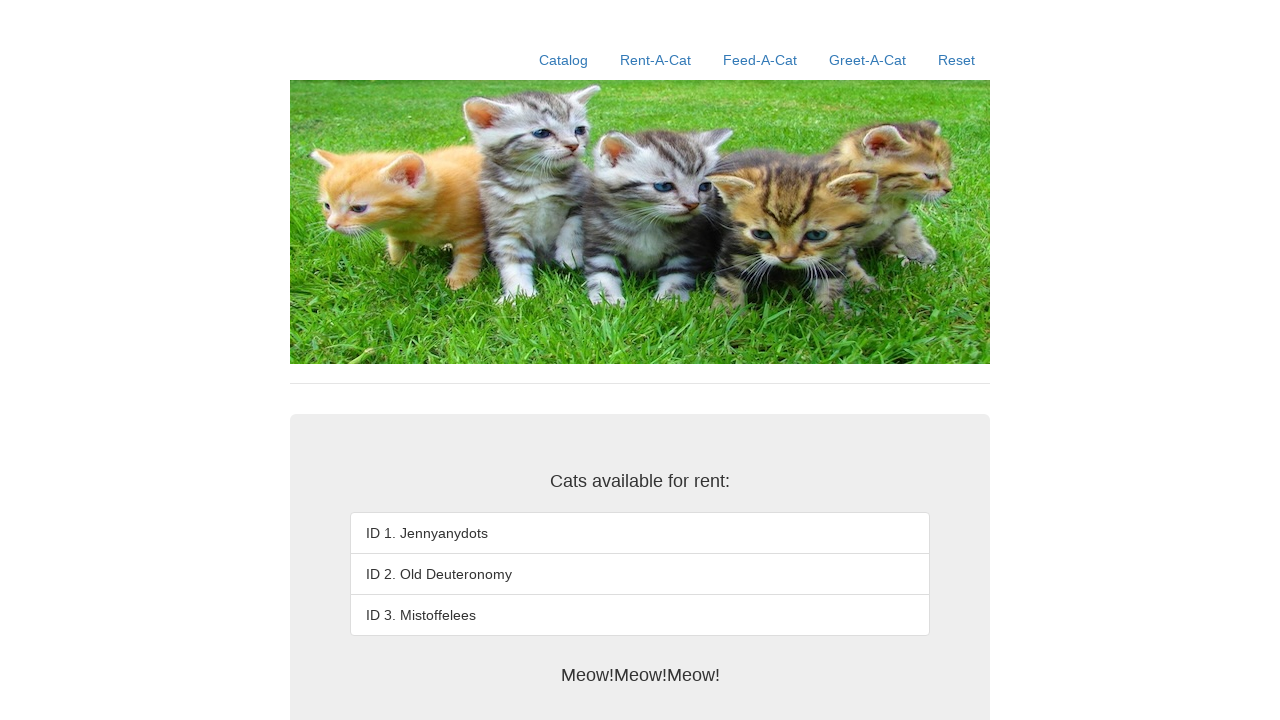

Clicked on Rent-A-Cat link at (656, 60) on a:text('Rent-A-Cat')
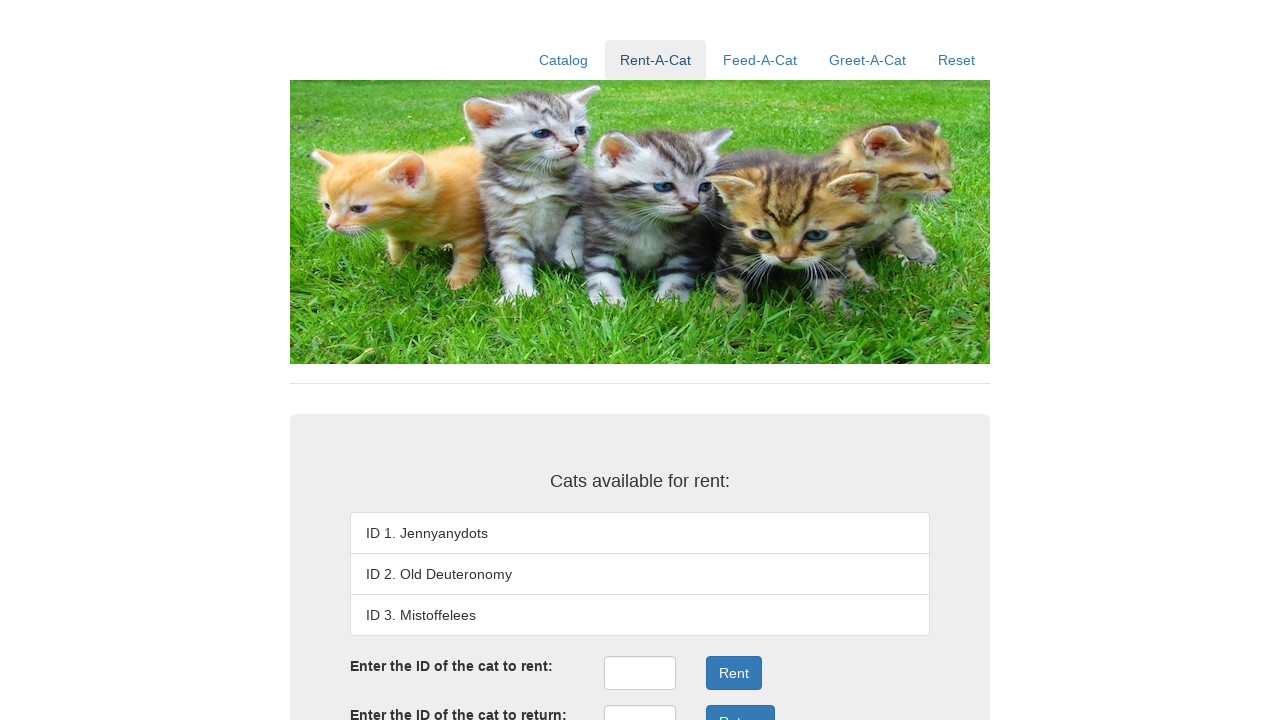

Clicked on cat ID input field at (640, 673) on #rentID
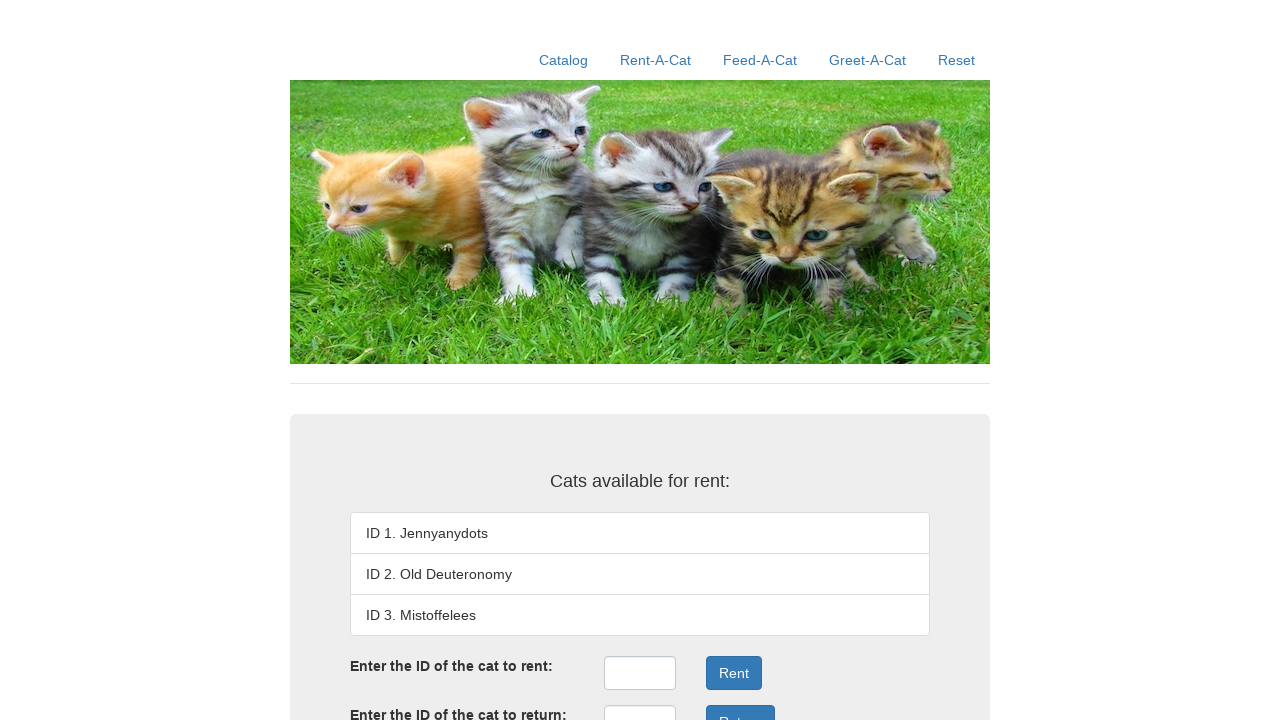

Entered cat ID '1' into input field on #rentID
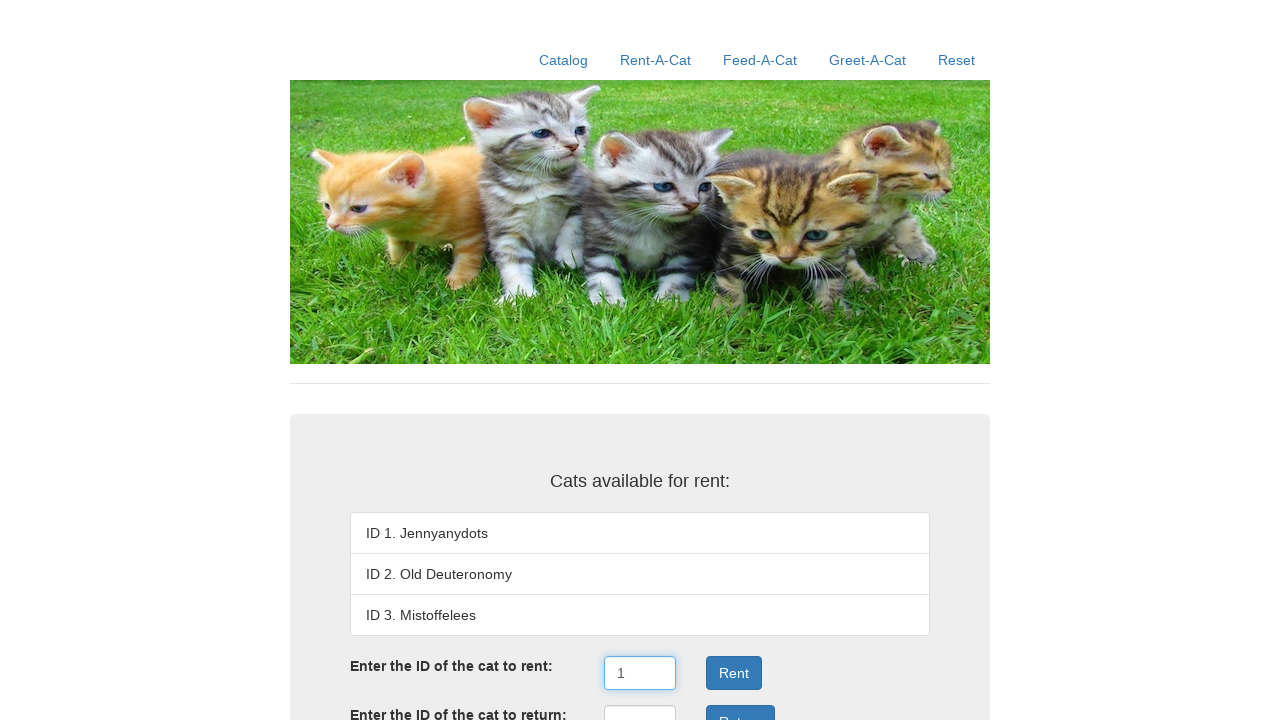

Clicked Rent button to rent cat ID 1 at (734, 673) on button:text('Rent')
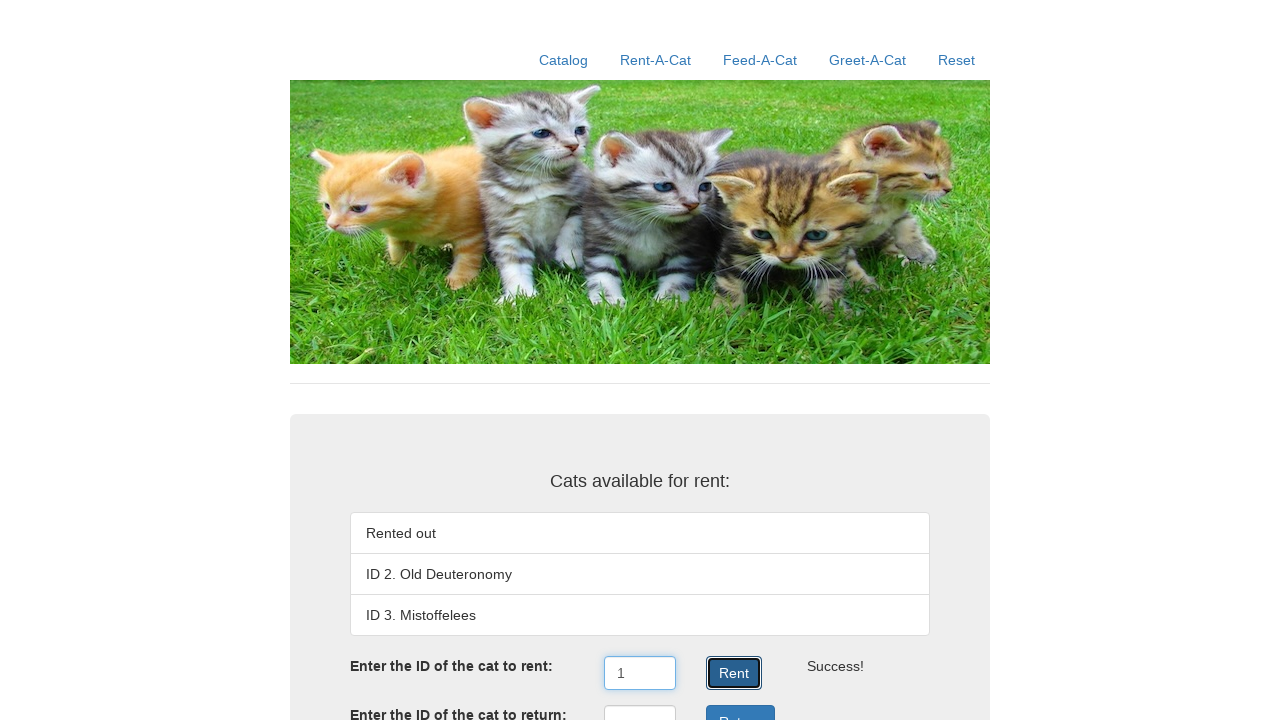

Rent result section loaded, verifying cat is shown as rented
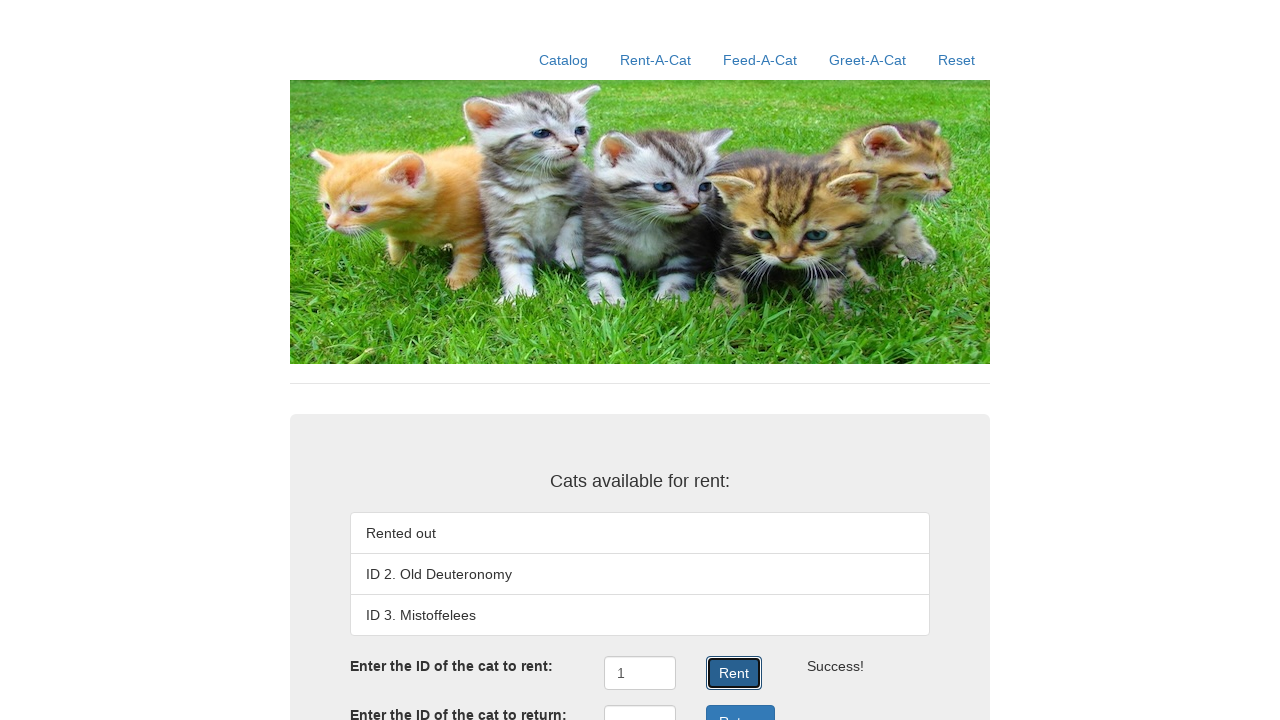

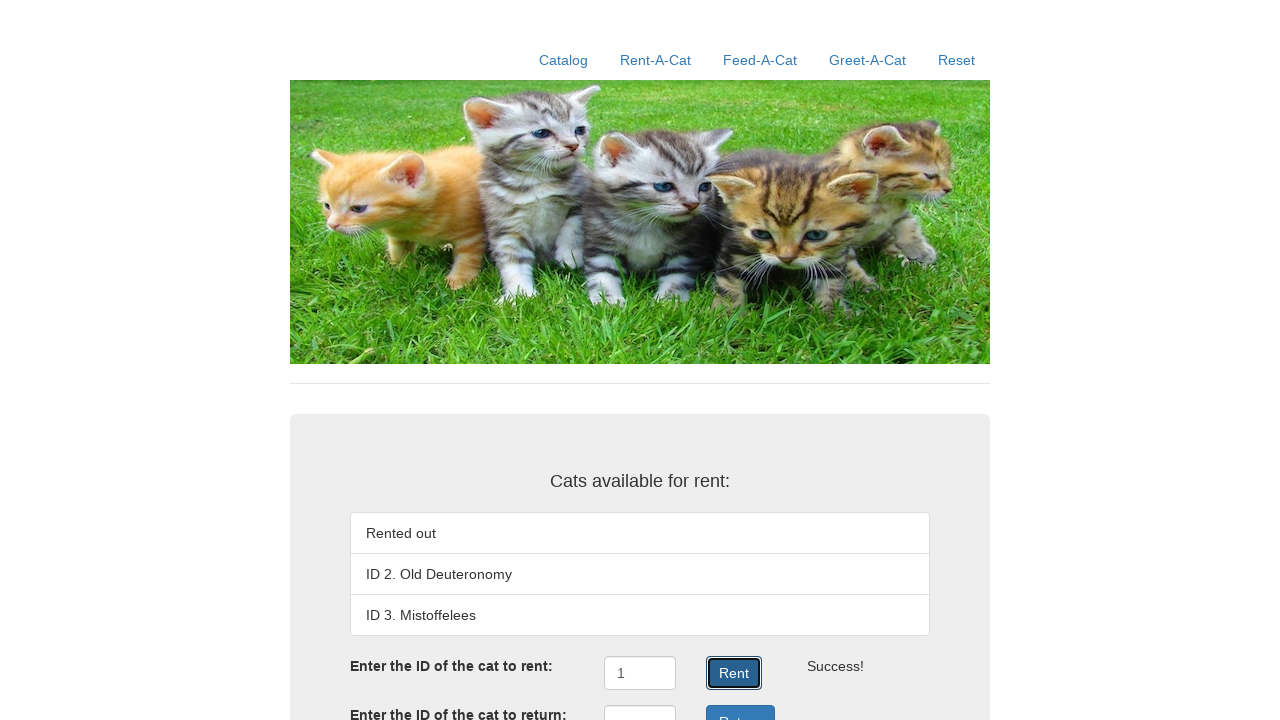